Tests interacting with an overlapped input by scrolling and filling the field

Starting URL: http://uitestingplayground.com/overlapped

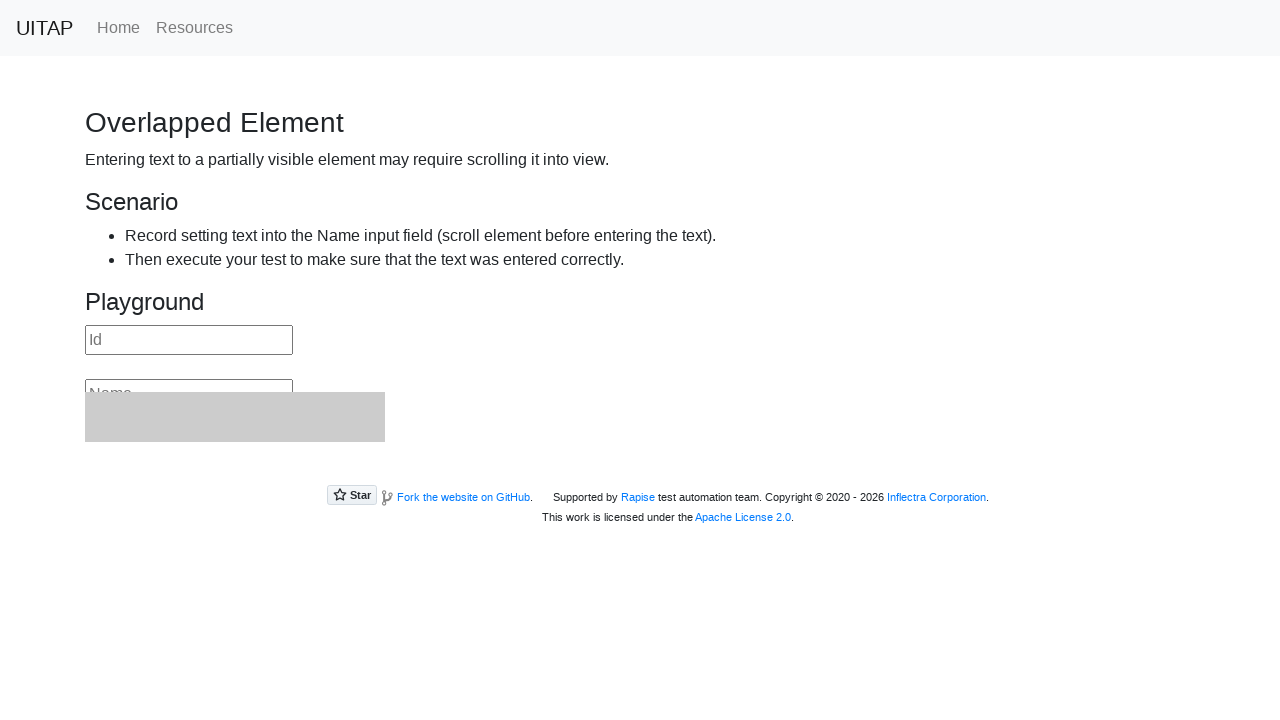

Located input field with placeholder 'Name'
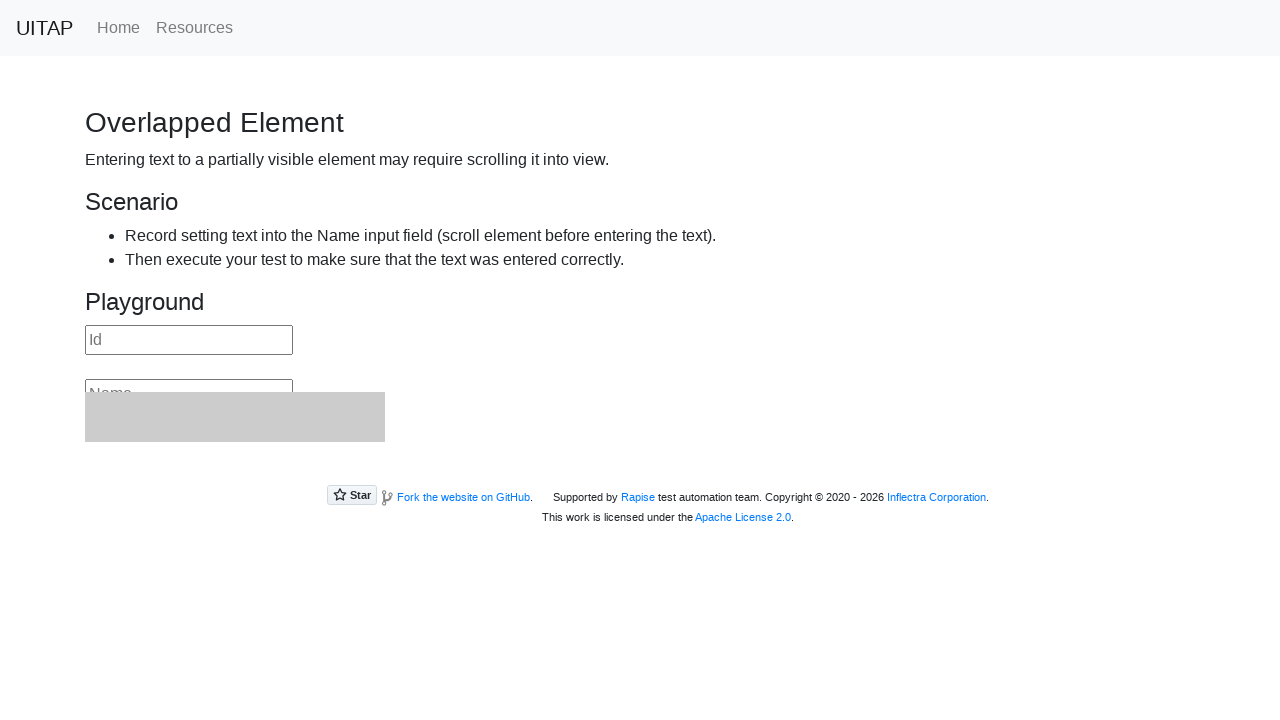

Located parent container of input field
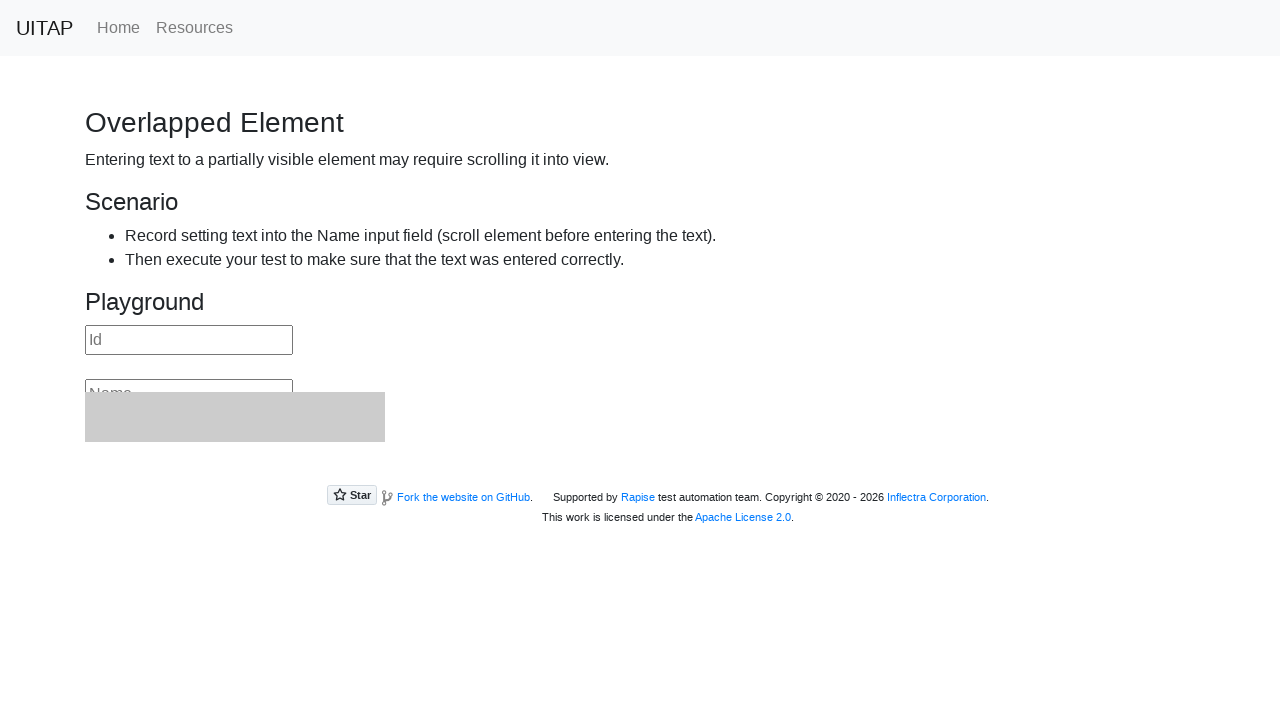

Hovered over the input field container at (640, 375) on internal:attr=[placeholder="Name"i] >> ..
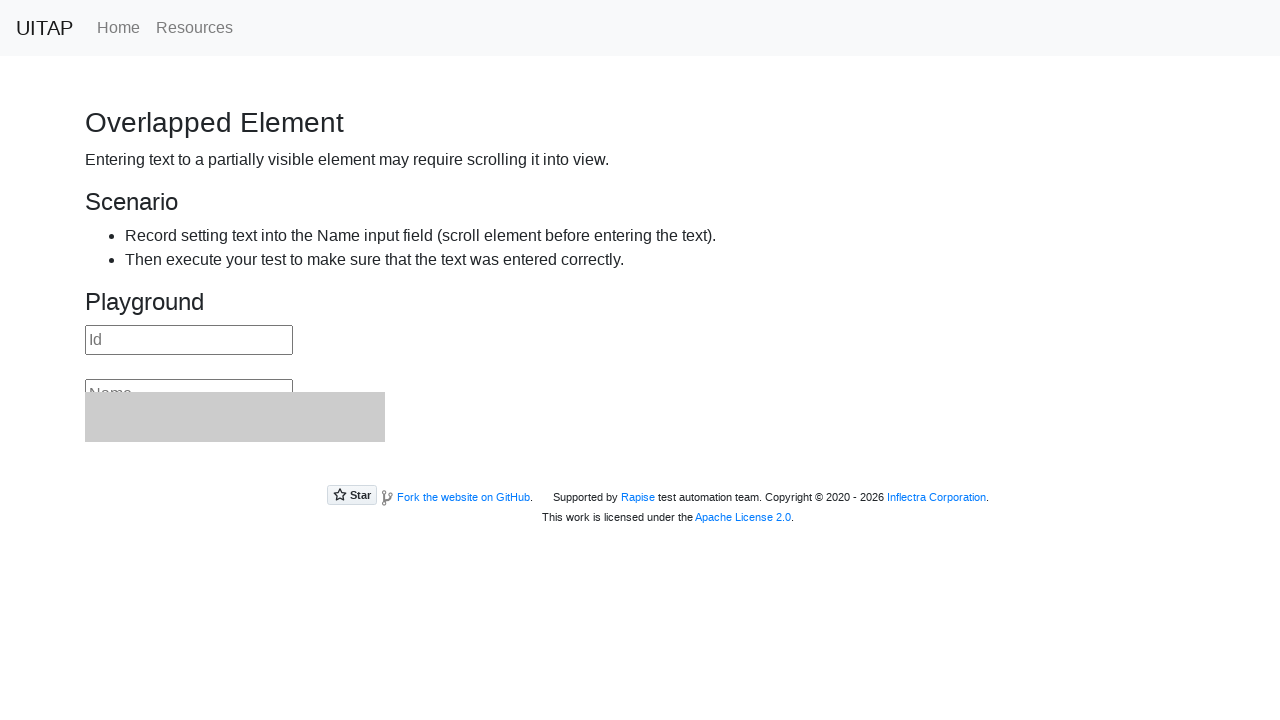

Scrolled down 200 pixels to reveal the overlapped input field
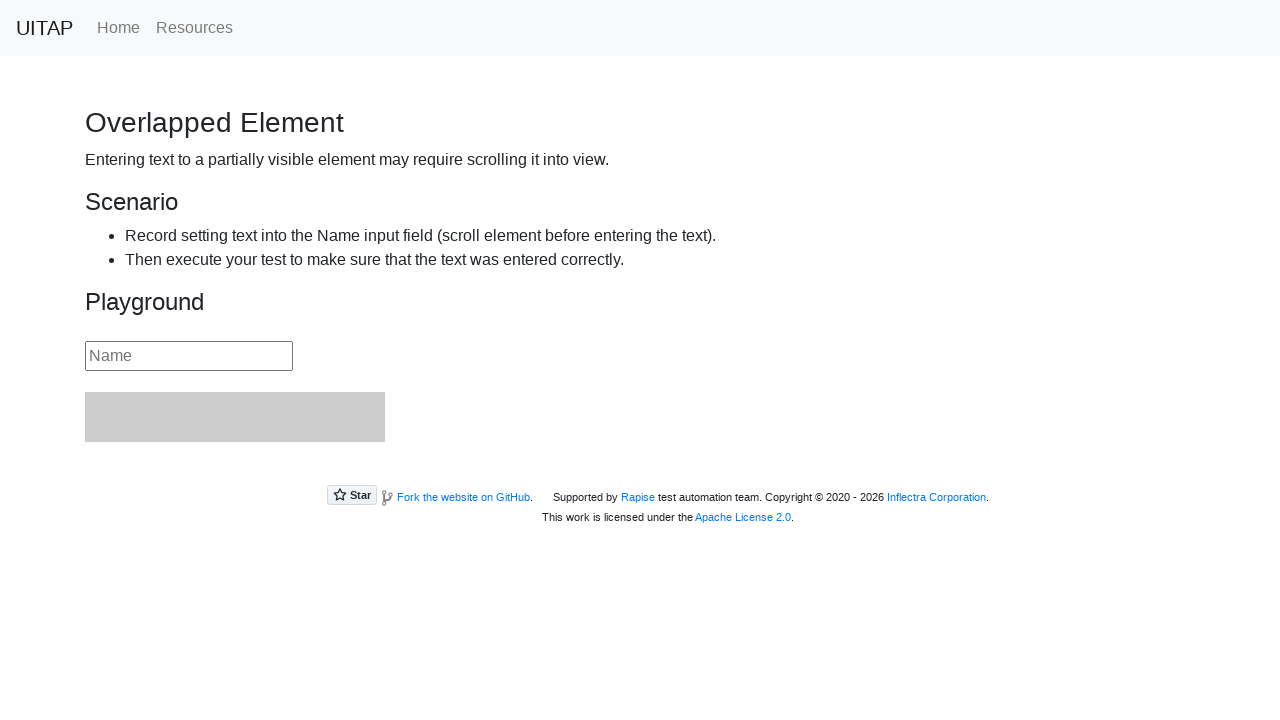

Filled input field with 'TestUser' on internal:attr=[placeholder="Name"i]
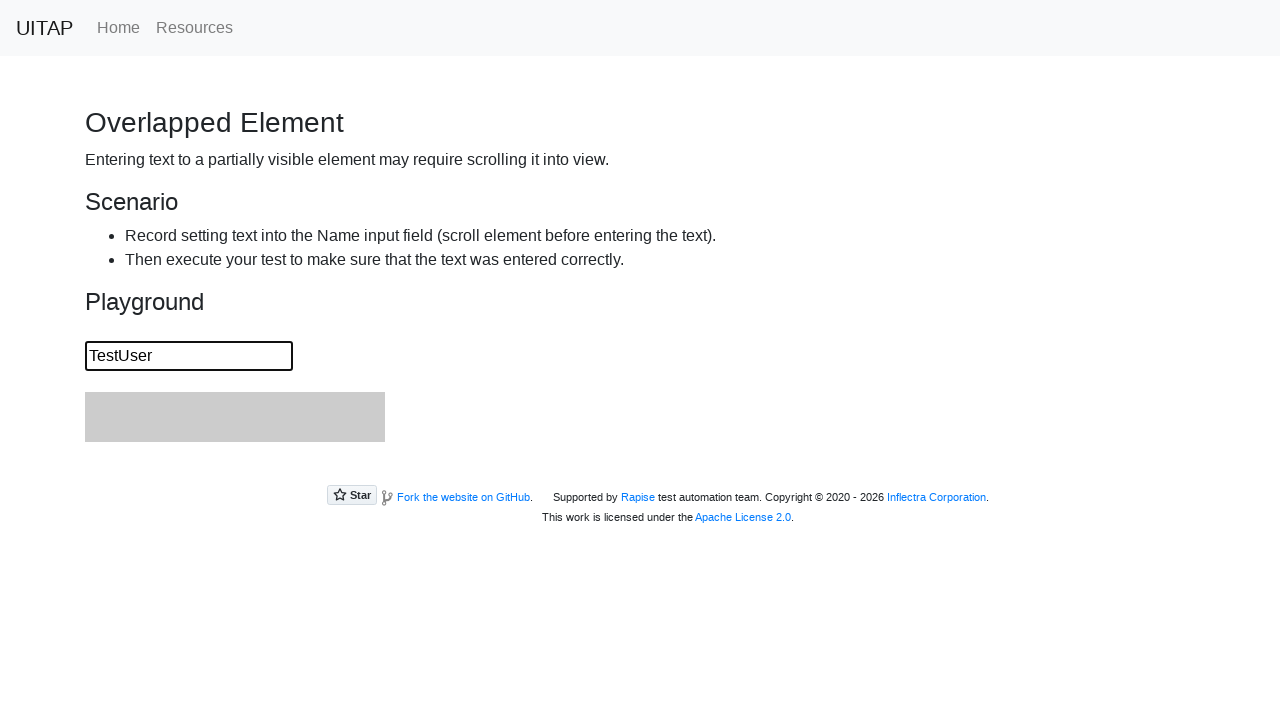

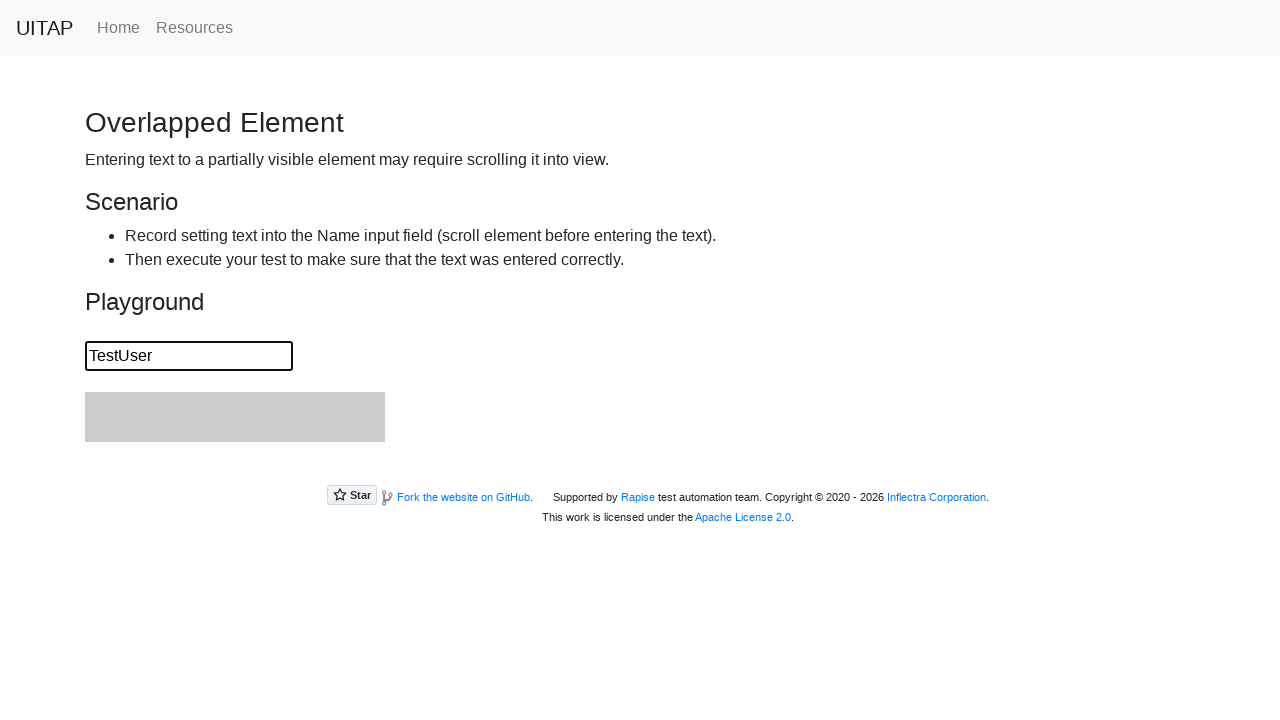